Navigates to Ceiling Paint section through Home Depot's department menu

Starting URL: https://www.homedepot.com/

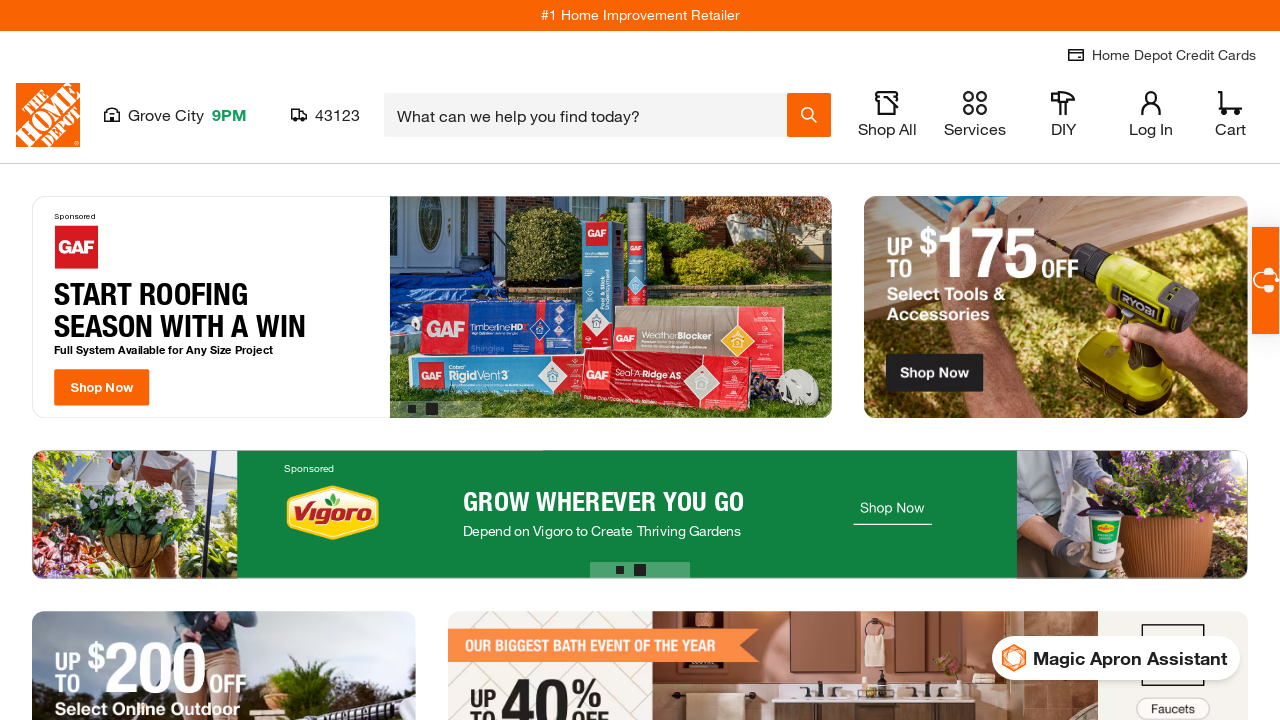

Clicked 'Shop All' button at (887, 129) on xpath=//p[text()='Shop All']
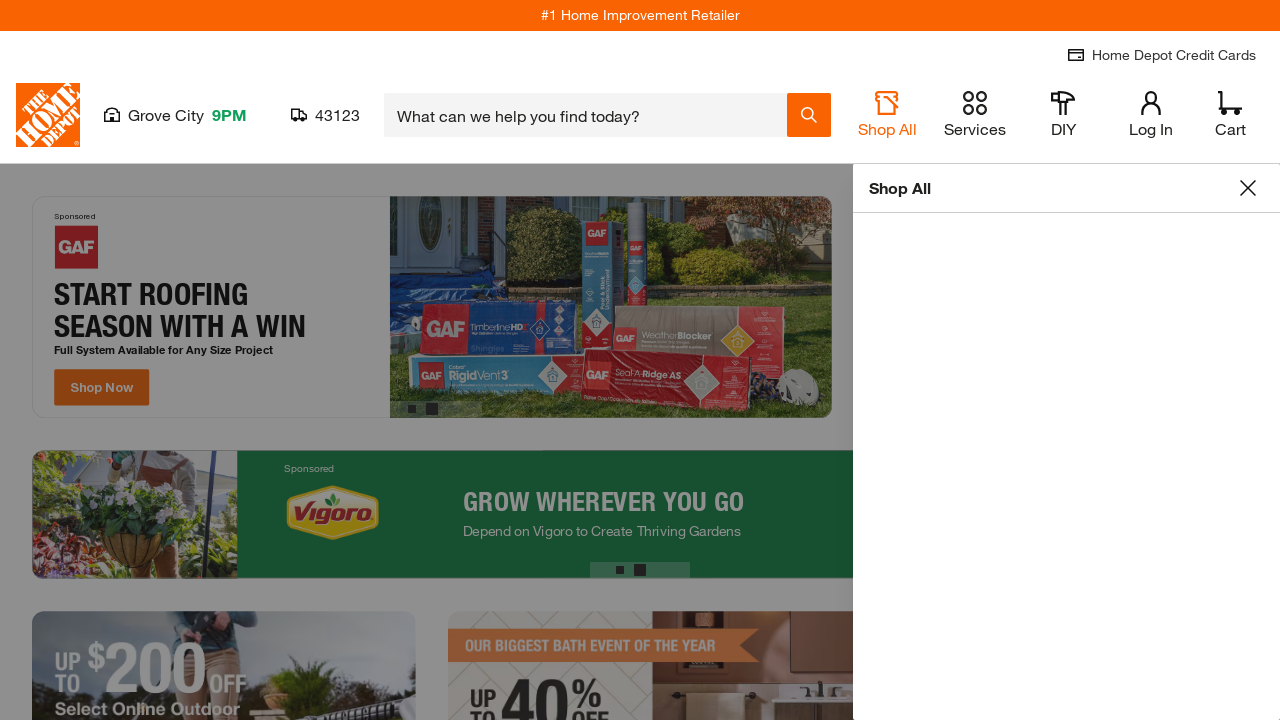

Waited 3 seconds for page to load
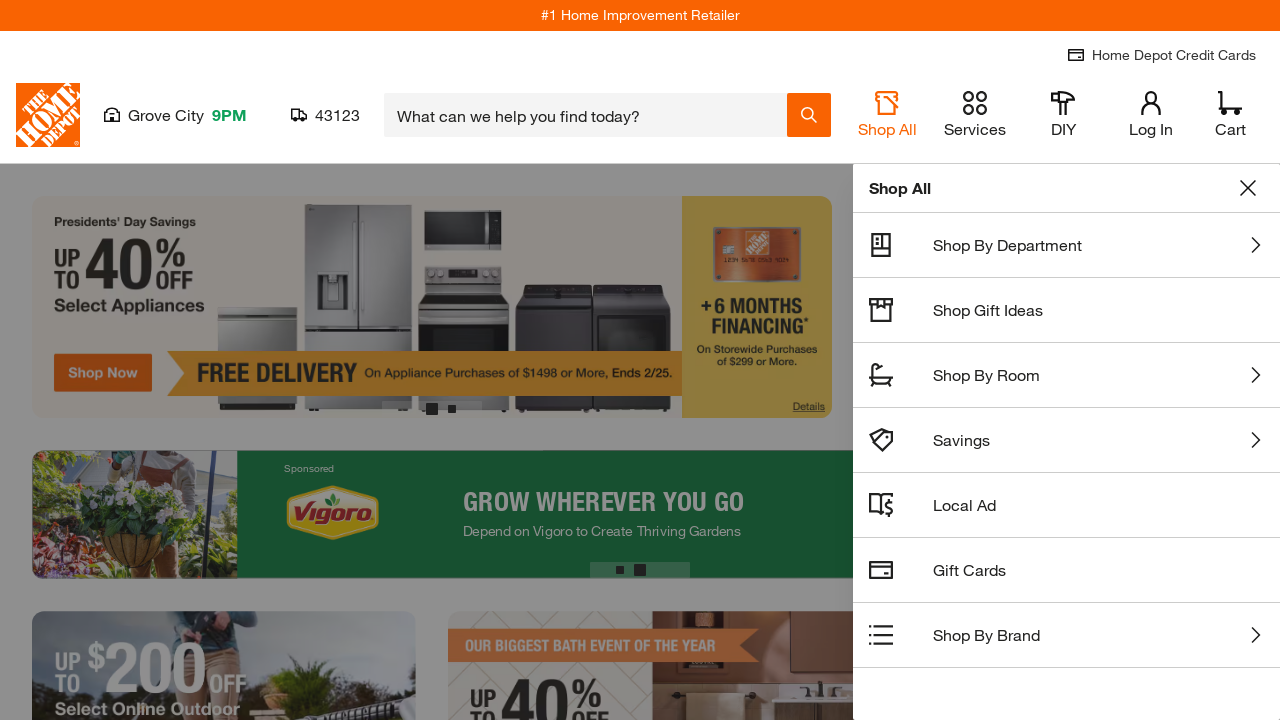

Clicked 'Shop By Department' option at (1008, 244) on xpath=//span[text()='Shop By Department']
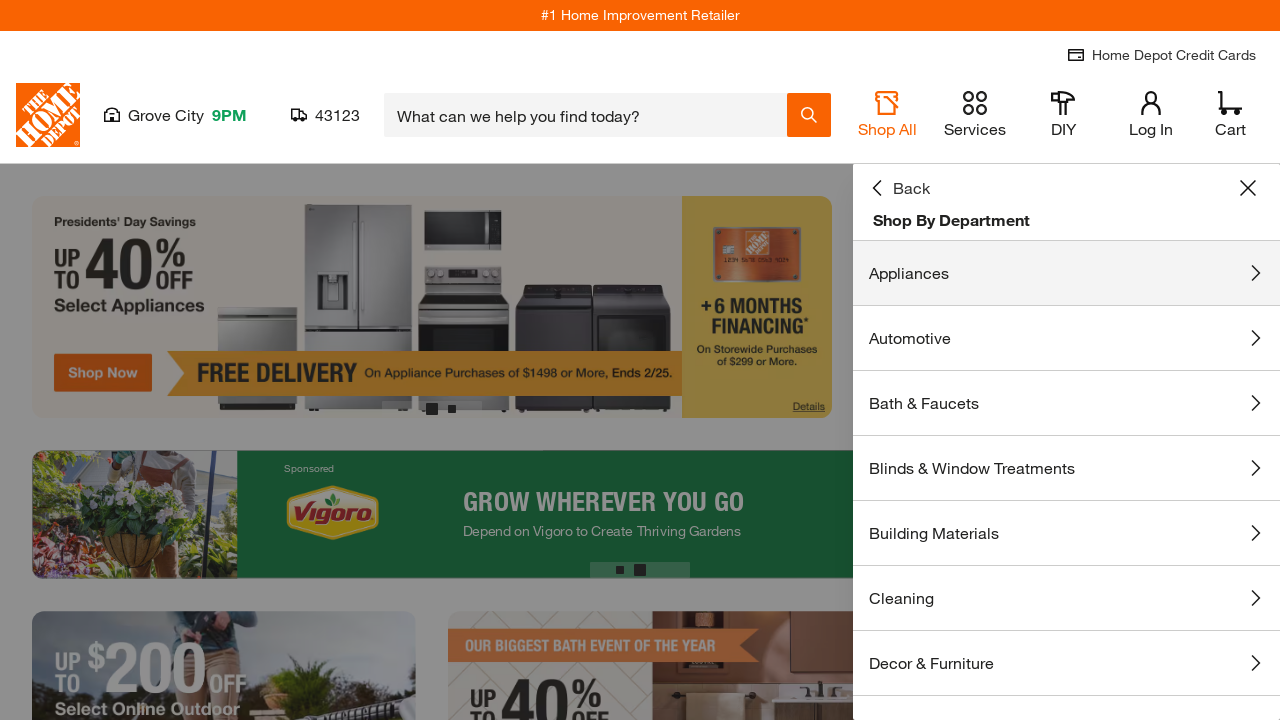

Clicked 'Paint' department from menu at (888, 442) on xpath=//span[text()='Paint']
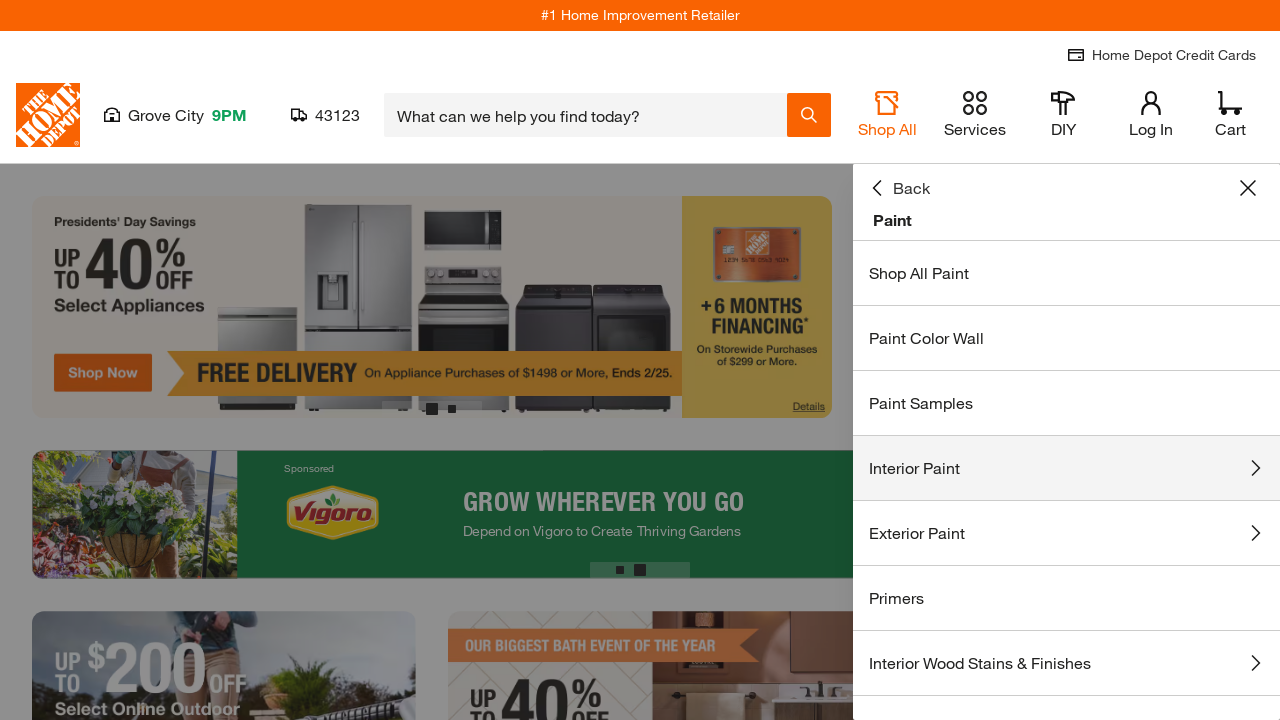

Clicked 'Interior Paint' submenu option at (915, 468) on xpath=//span[text()='Interior Paint']
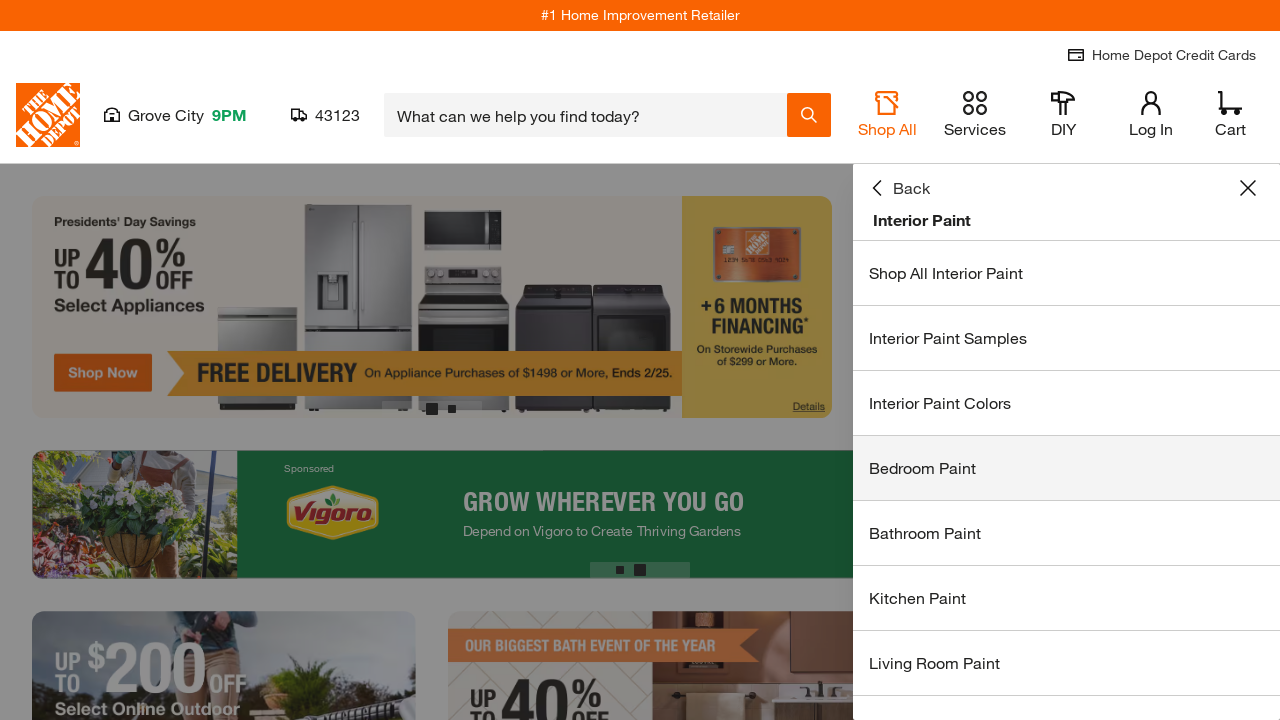

Clicked 'Ceiling Paint' to navigate to Ceiling Paint section at (915, 710) on xpath=//span[text()='Ceiling Paint']
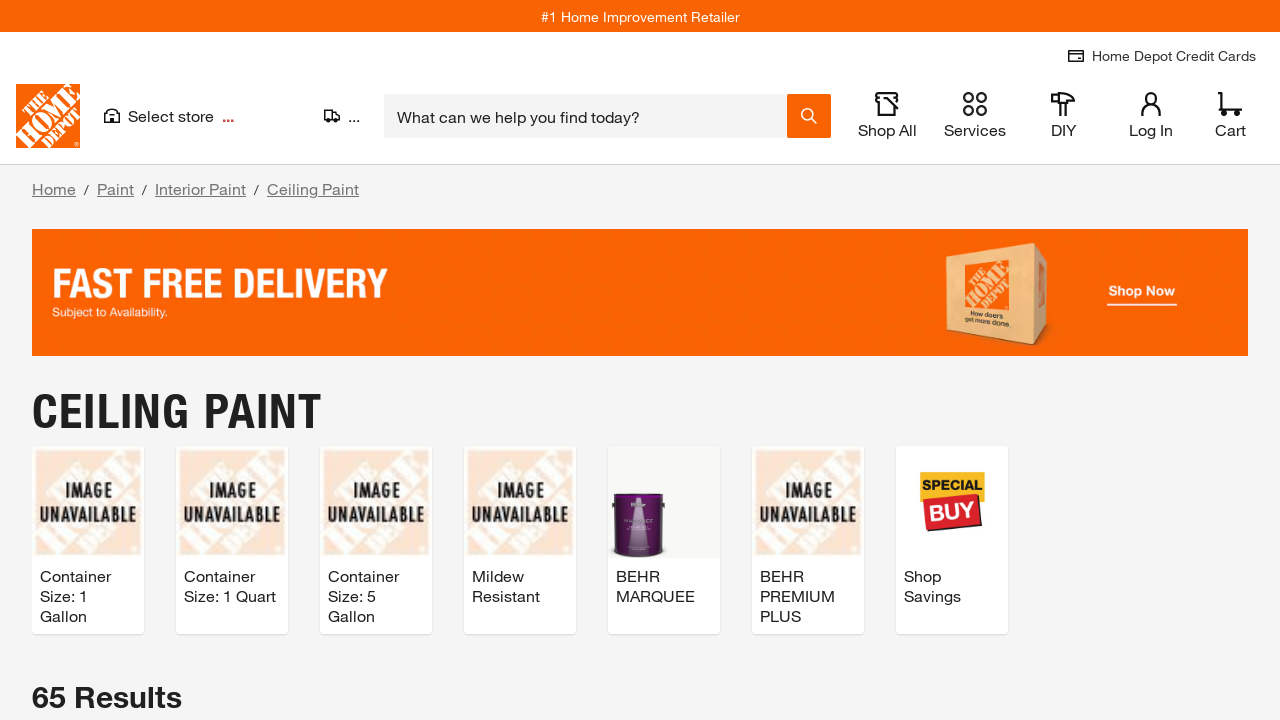

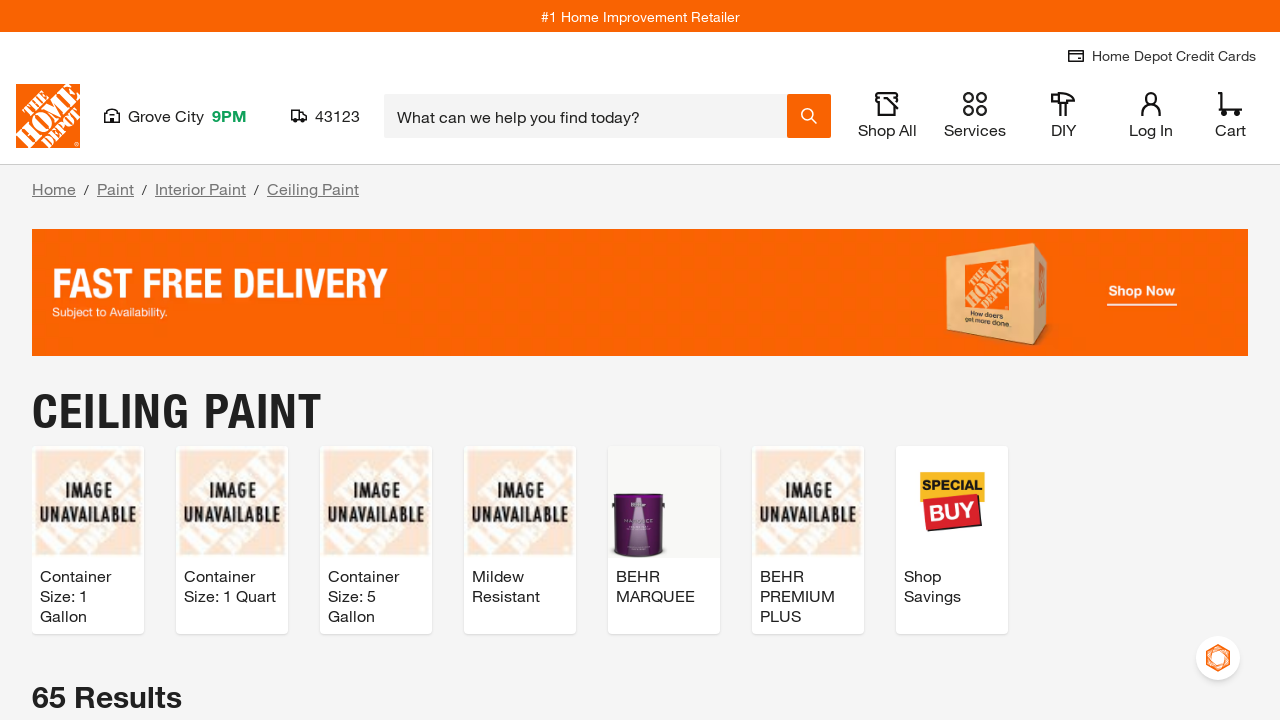